Tests the car form submission by filling all fields (name, year, power, price, manufacturer) and clicking submit

Starting URL: https://carros-crud.vercel.app/

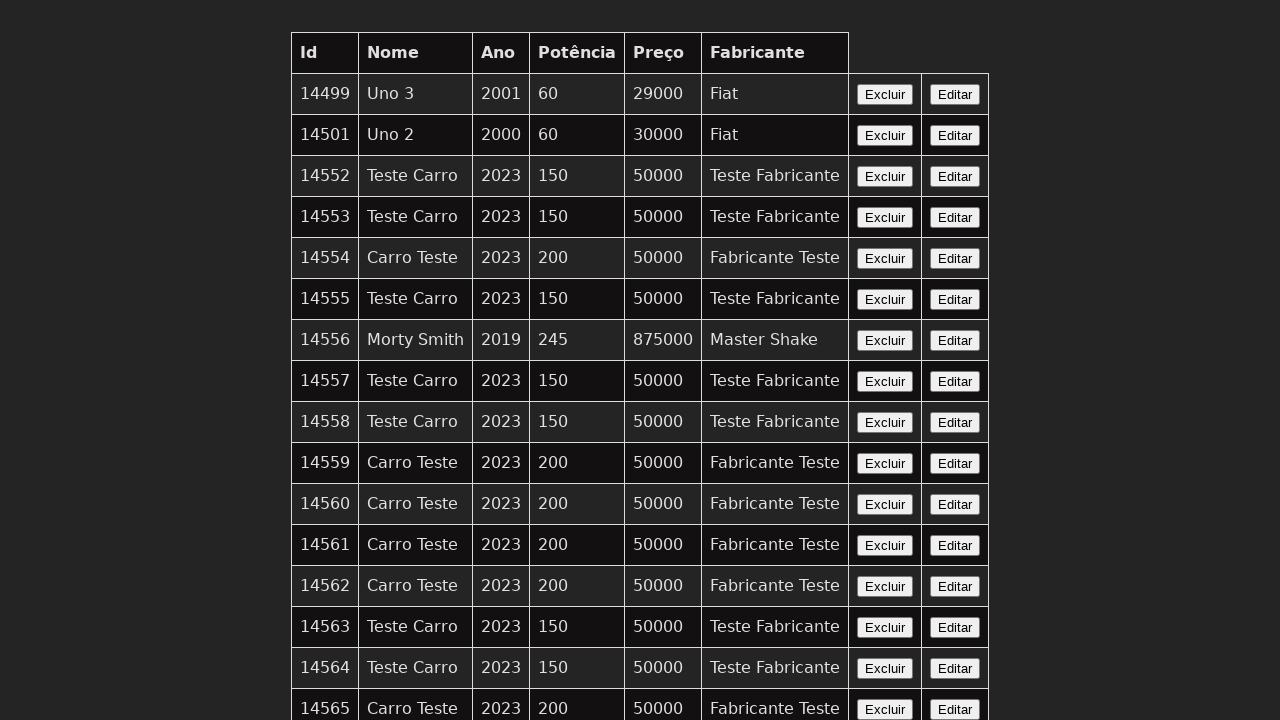

Waited for nome field to be visible
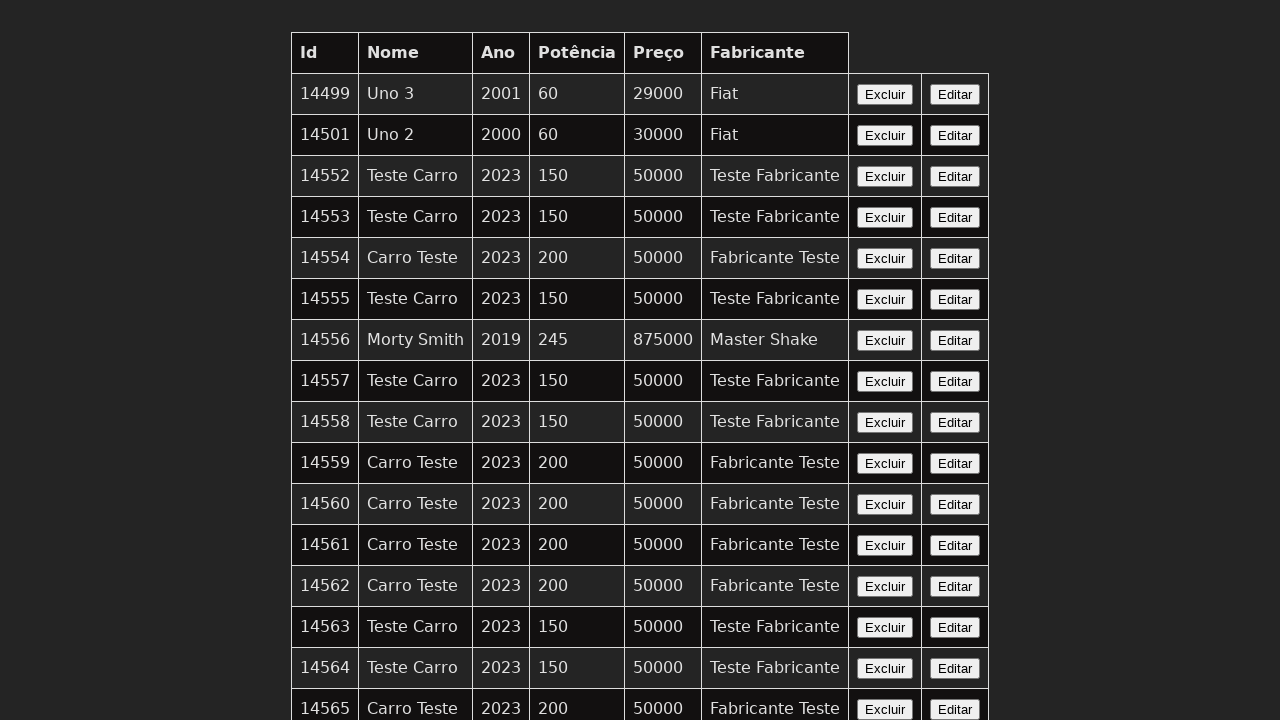

Filled nome field with 'Teste Carro' on input[name='nome']
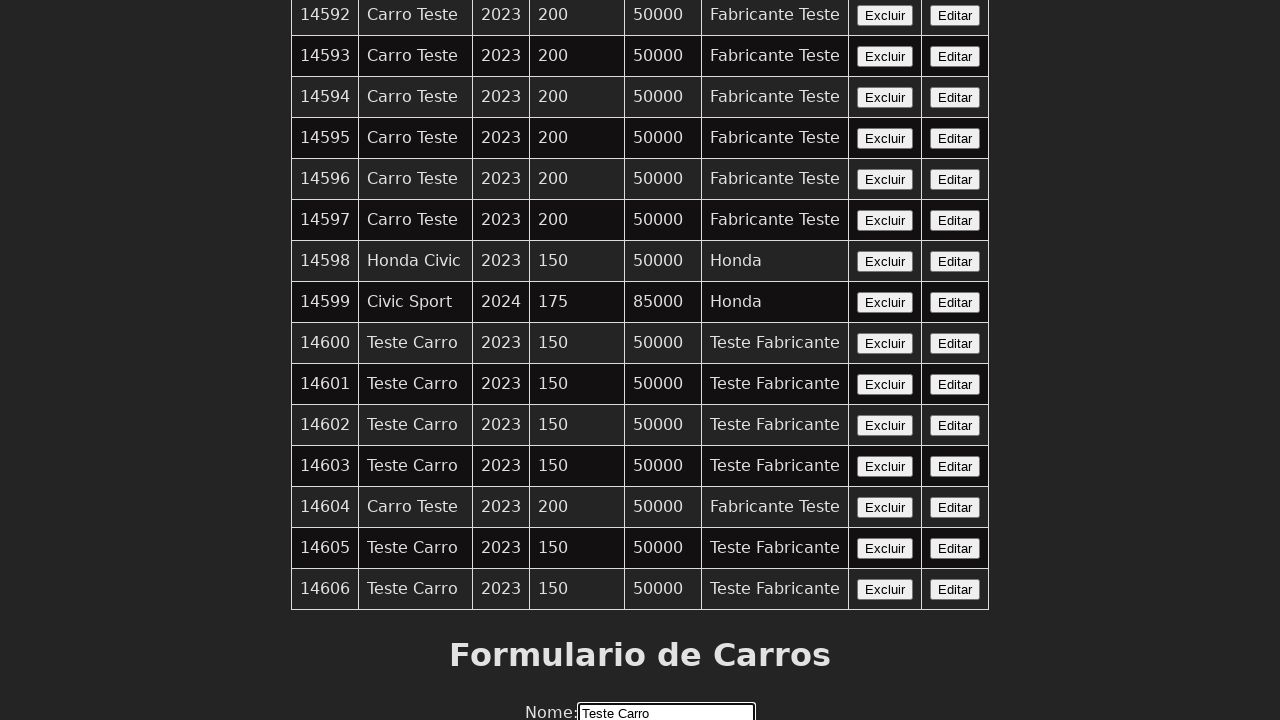

Filled ano field with '2023' on input[name='ano']
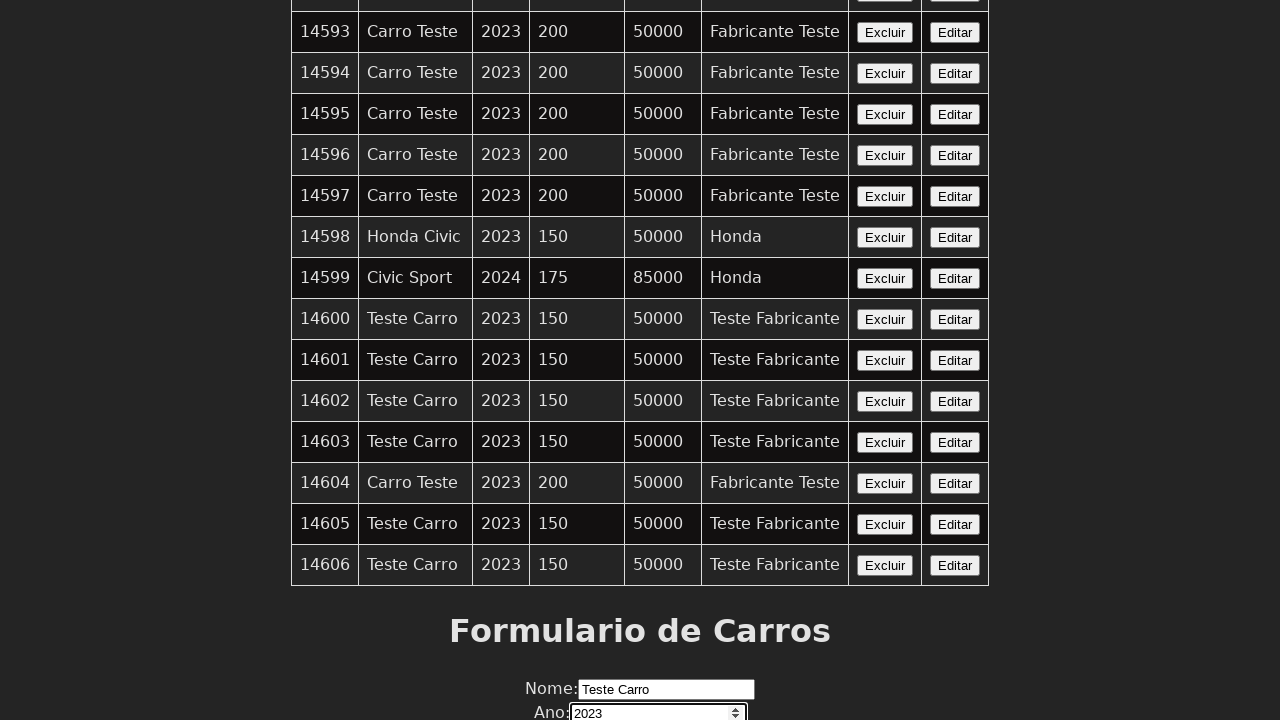

Filled potencia field with '150' on input[name='potencia']
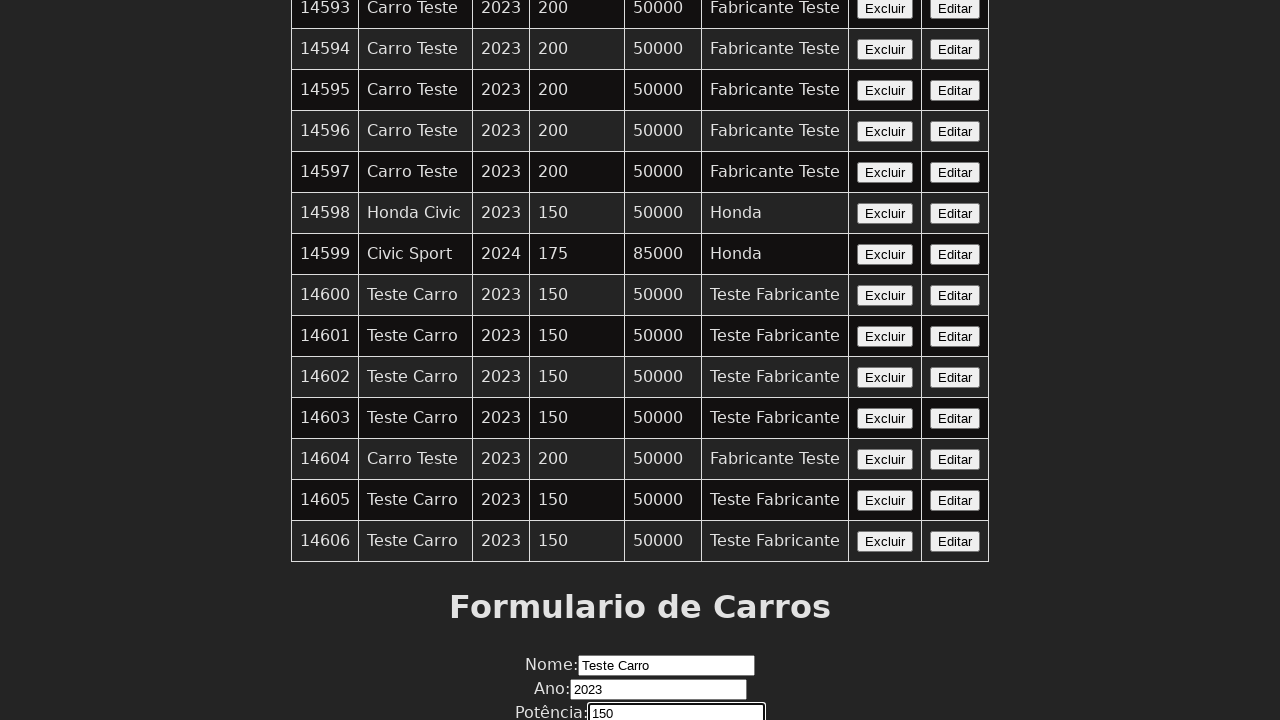

Filled preco field with '50000' on input[name='preco']
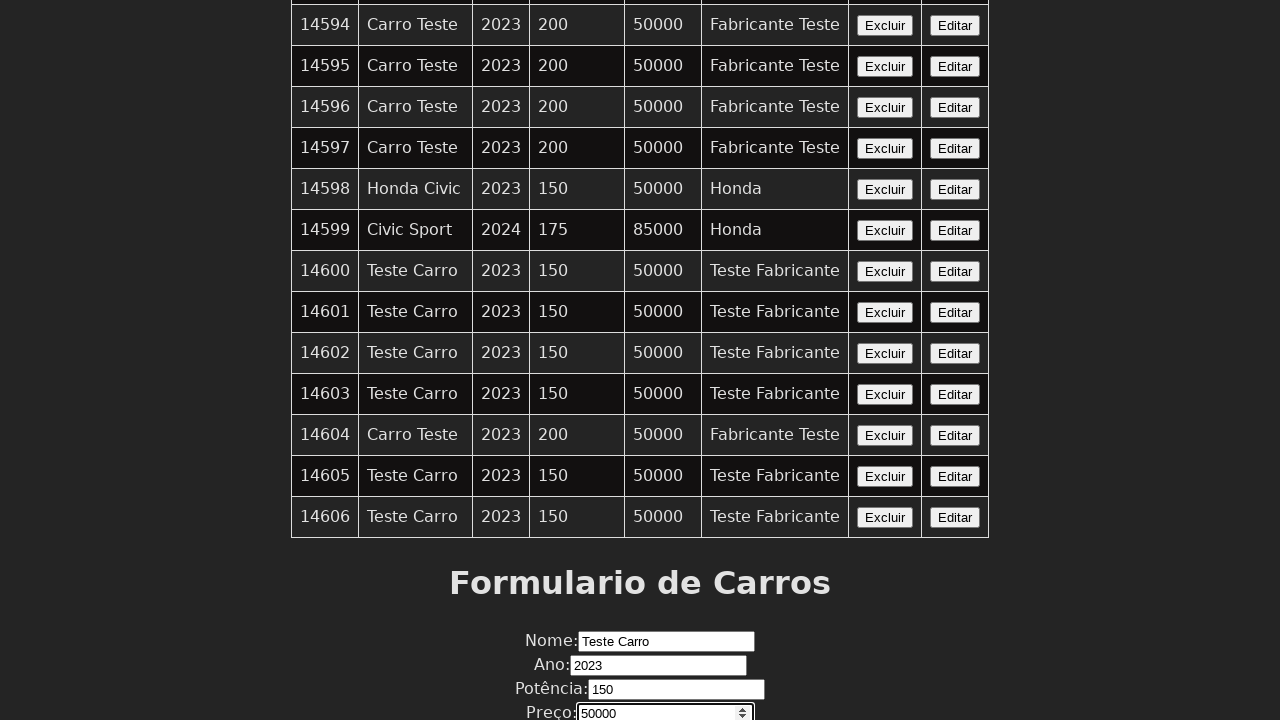

Filled fabricante field with 'Teste Fabricante' on input[name='fabricante']
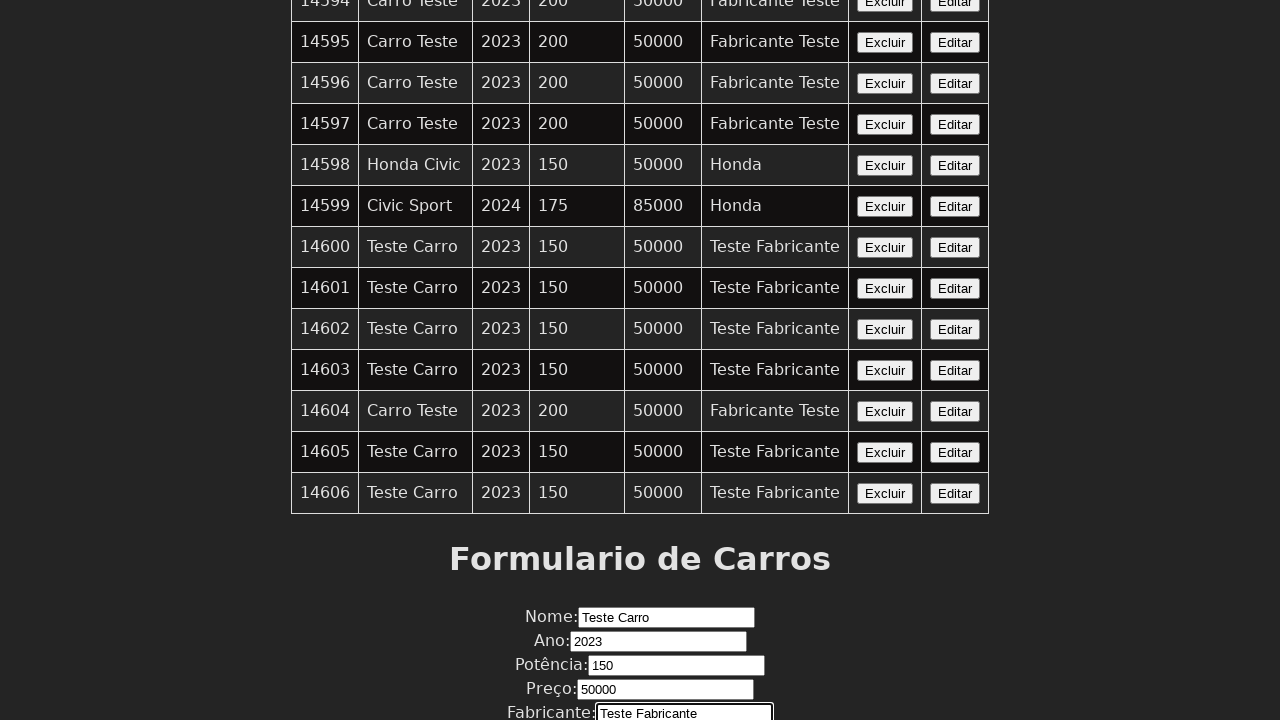

Clicked submit button to submit car form at (640, 676) on button:has-text('Enviar')
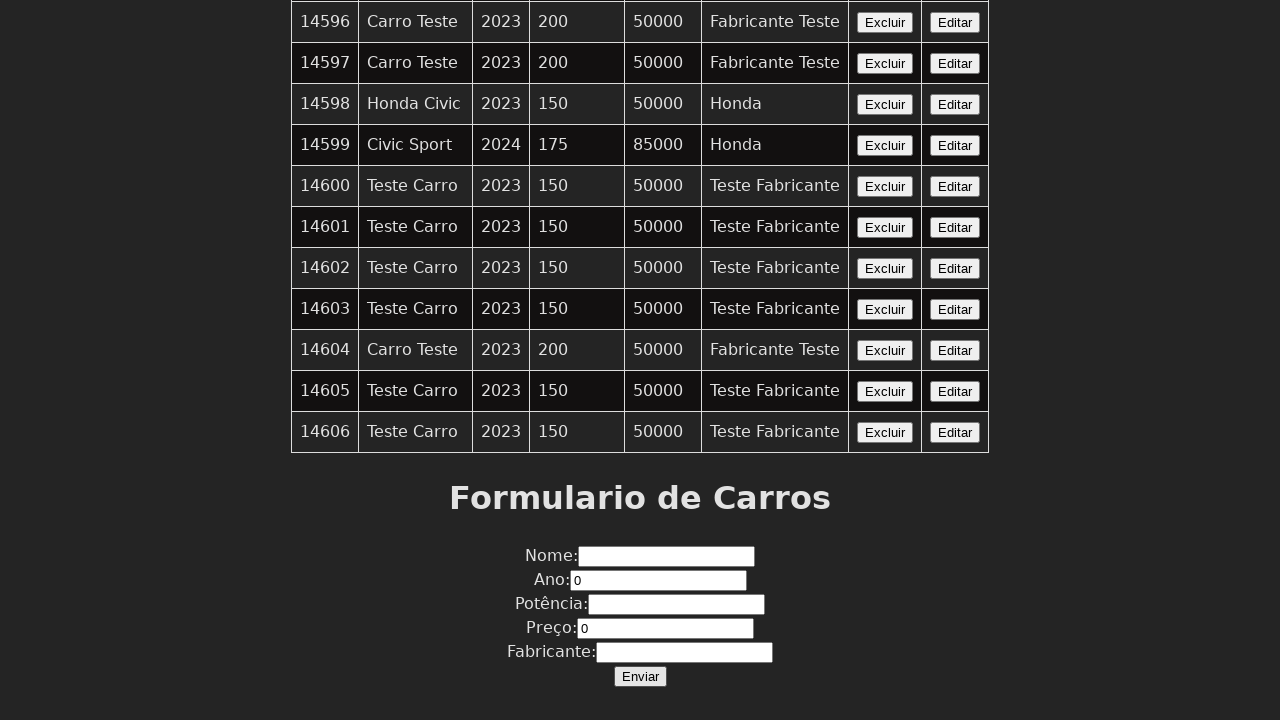

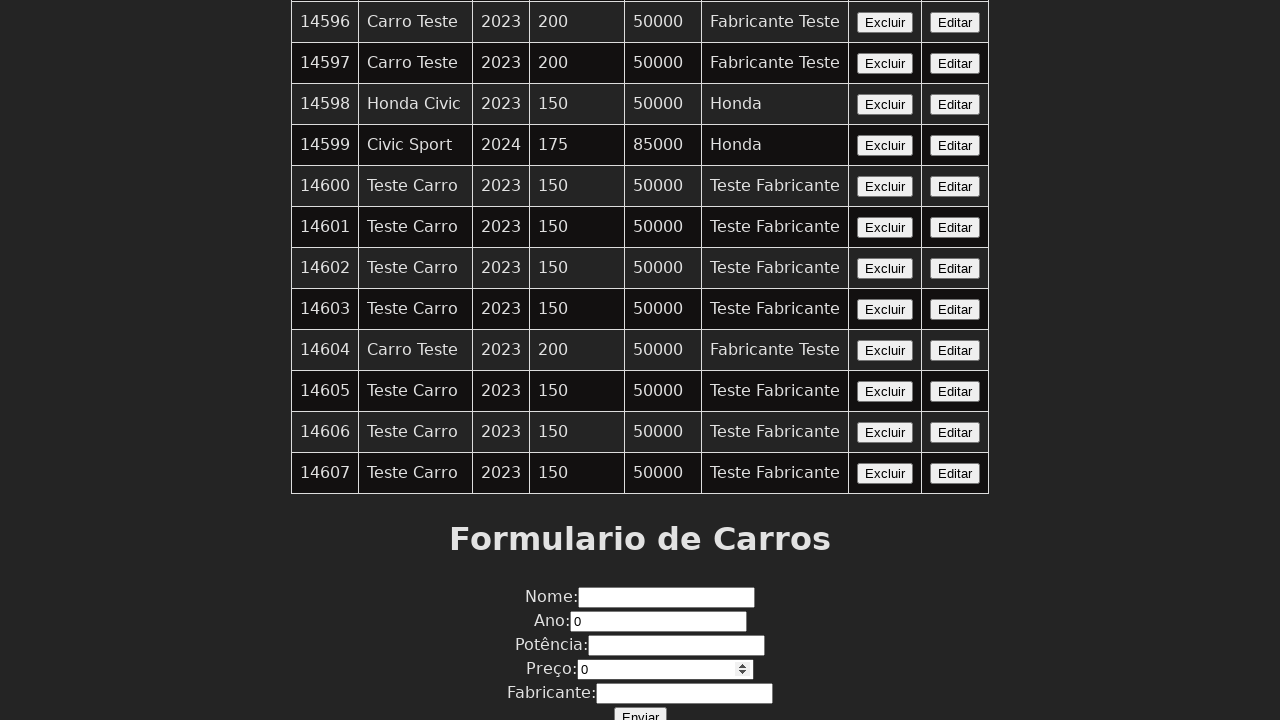